Opens a new window via link click and switches back

Starting URL: https://omayo.blogspot.com/

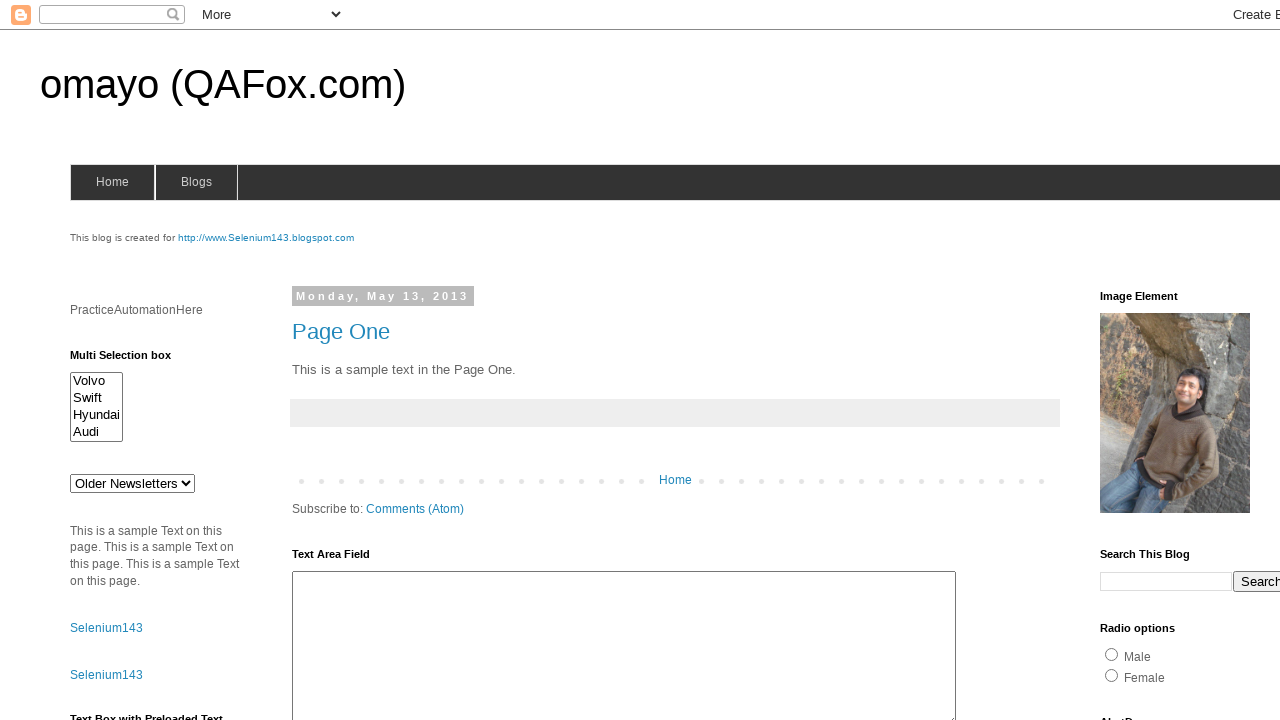

Clicked SeleniumTutorial link to open new window at (116, 360) on xpath=//a[text()='SeleniumTutorial']
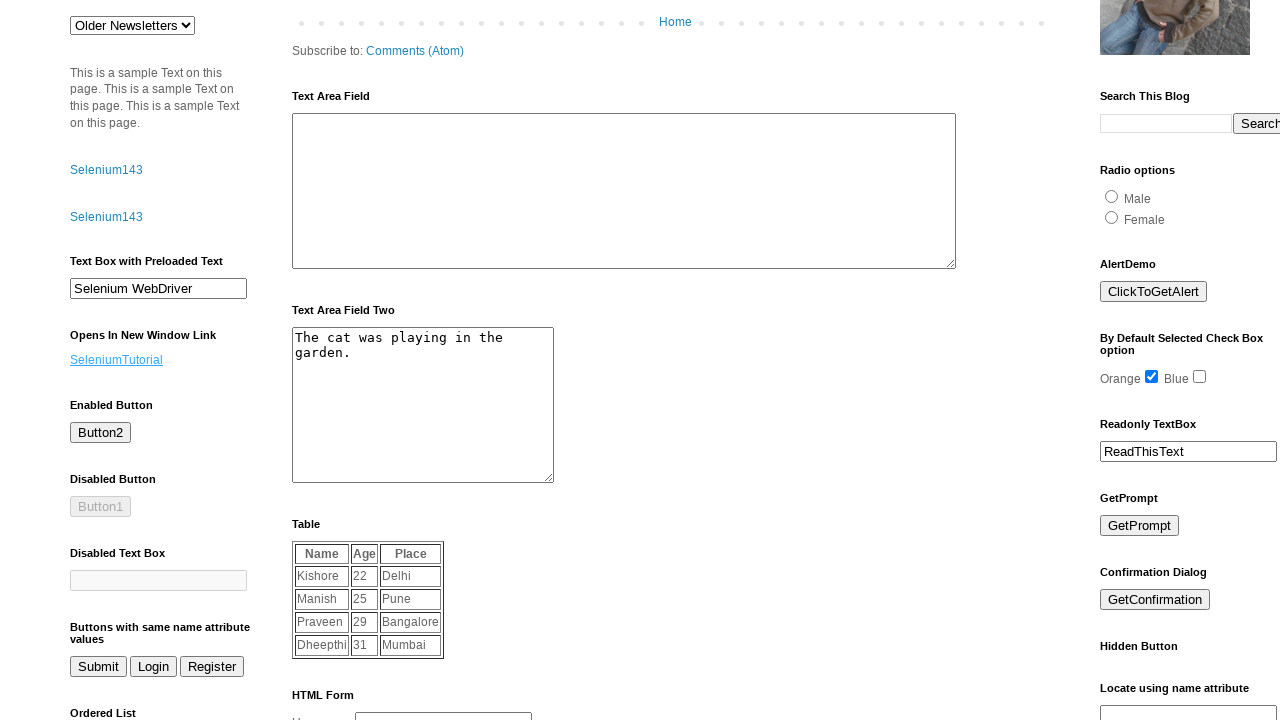

New popup window opened
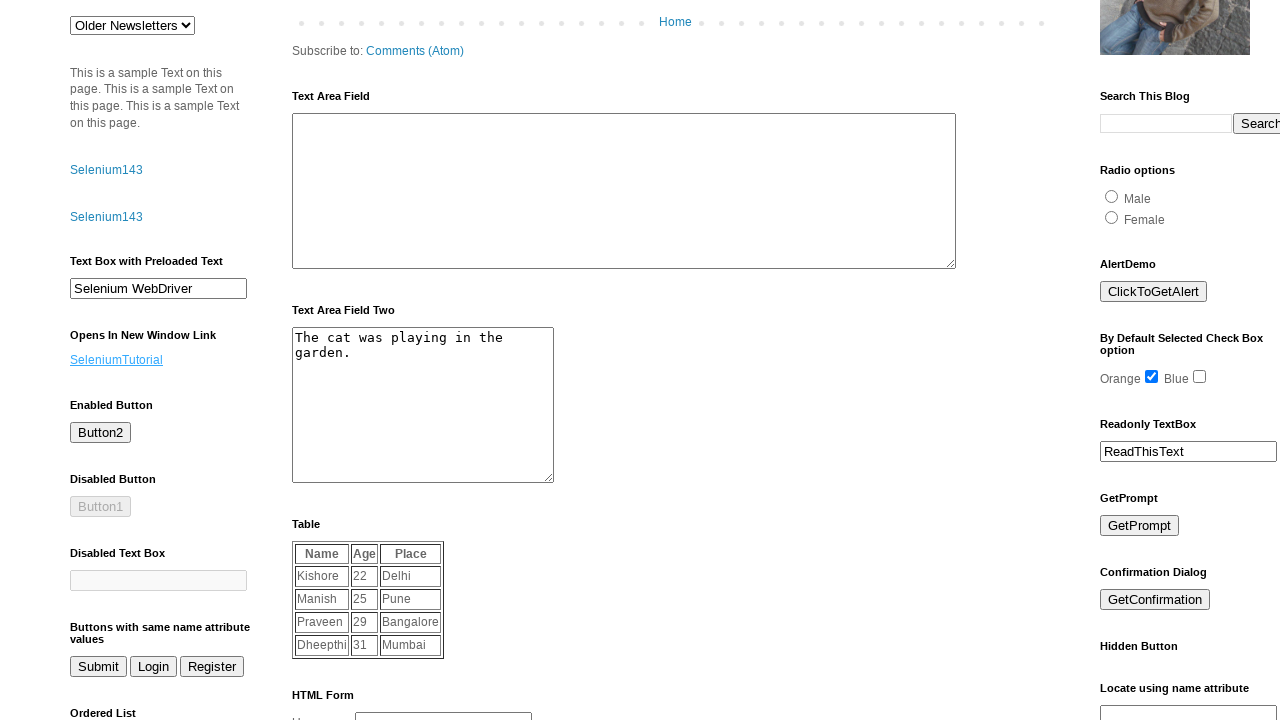

Closed popup window and switched back to original window
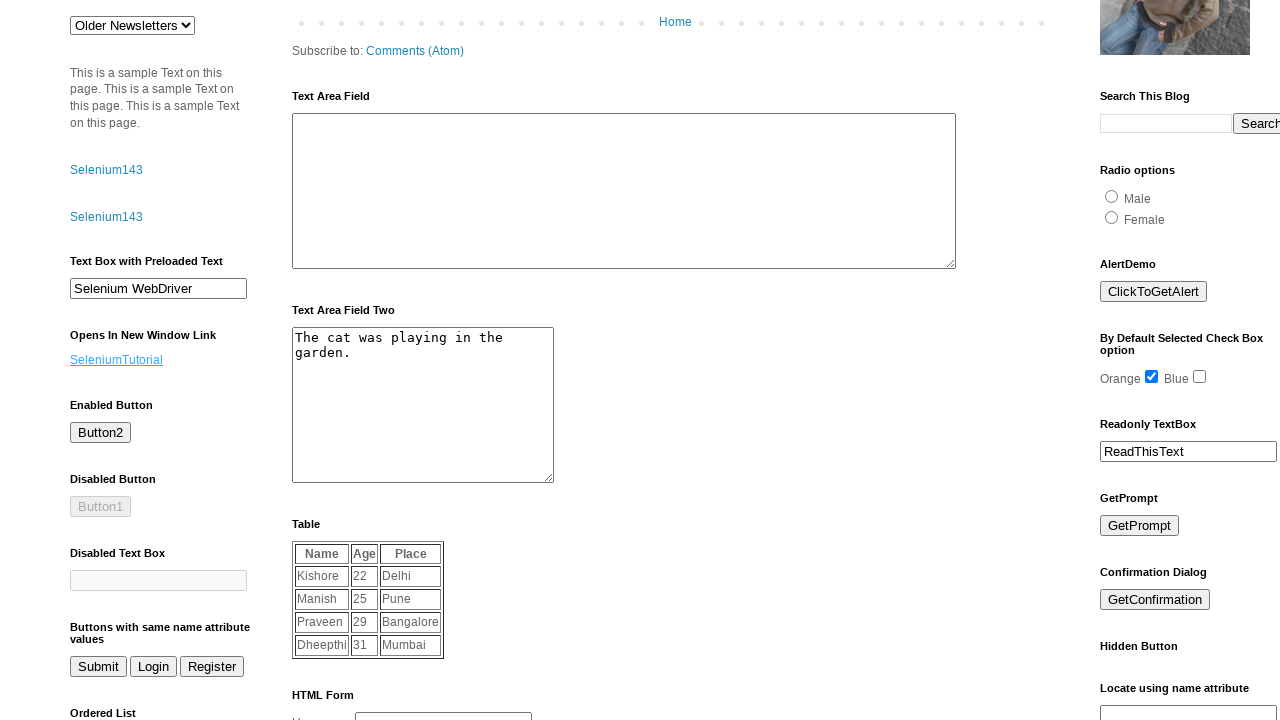

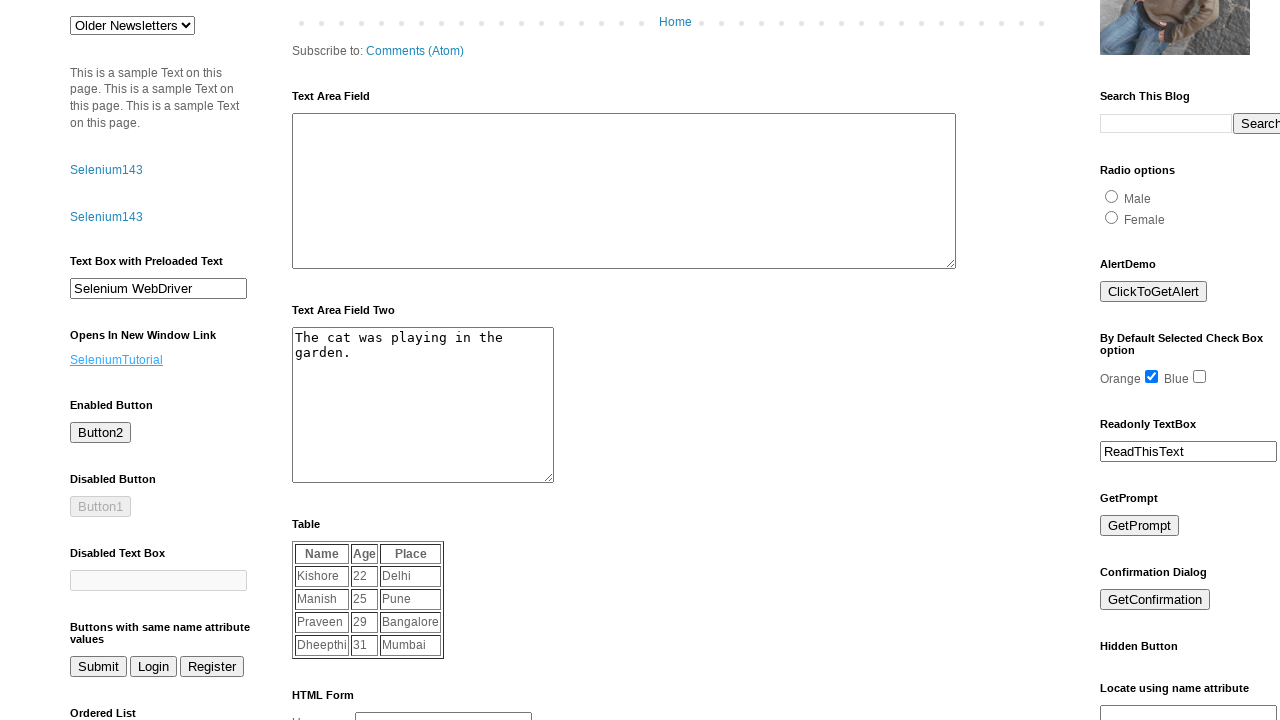